Tests the email subscription functionality by entering an email and clicking subscribe

Starting URL: https://automationexercise.com

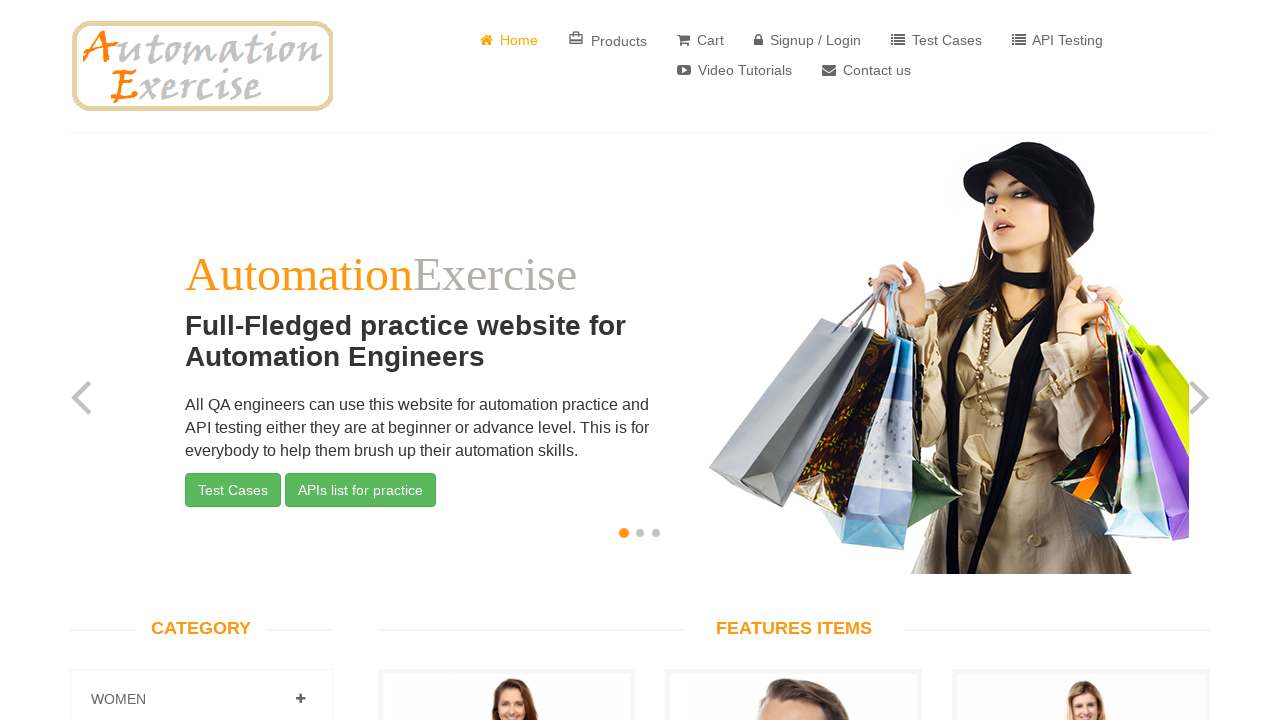

Filled subscription email field with 'randomuser847@example.com' on #susbscribe_email
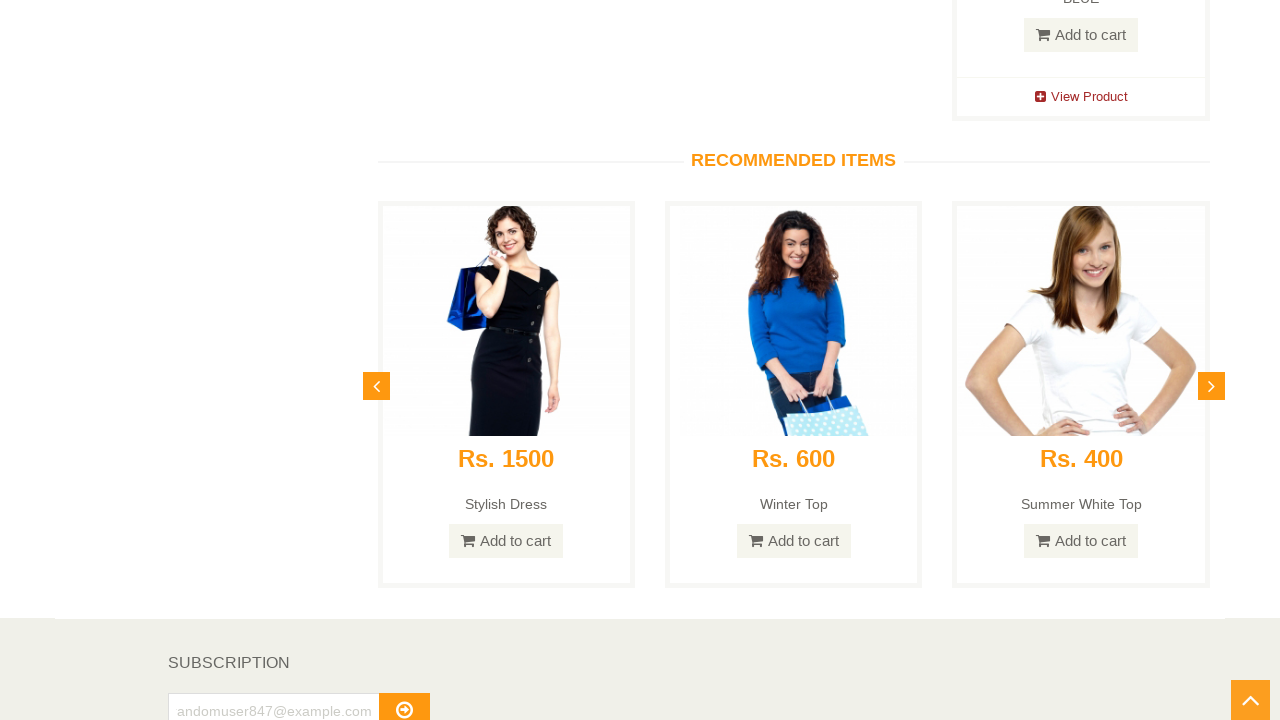

Clicked subscribe button at (404, 702) on #subscribe
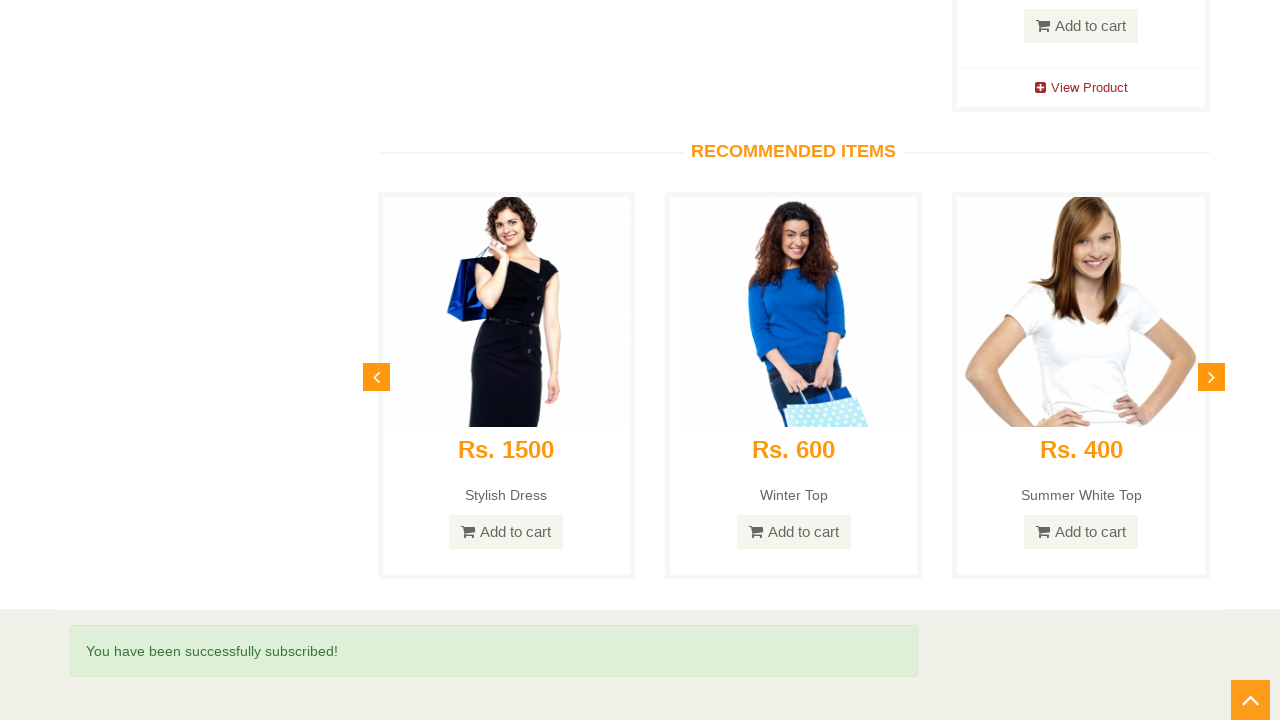

Success message appeared after subscription
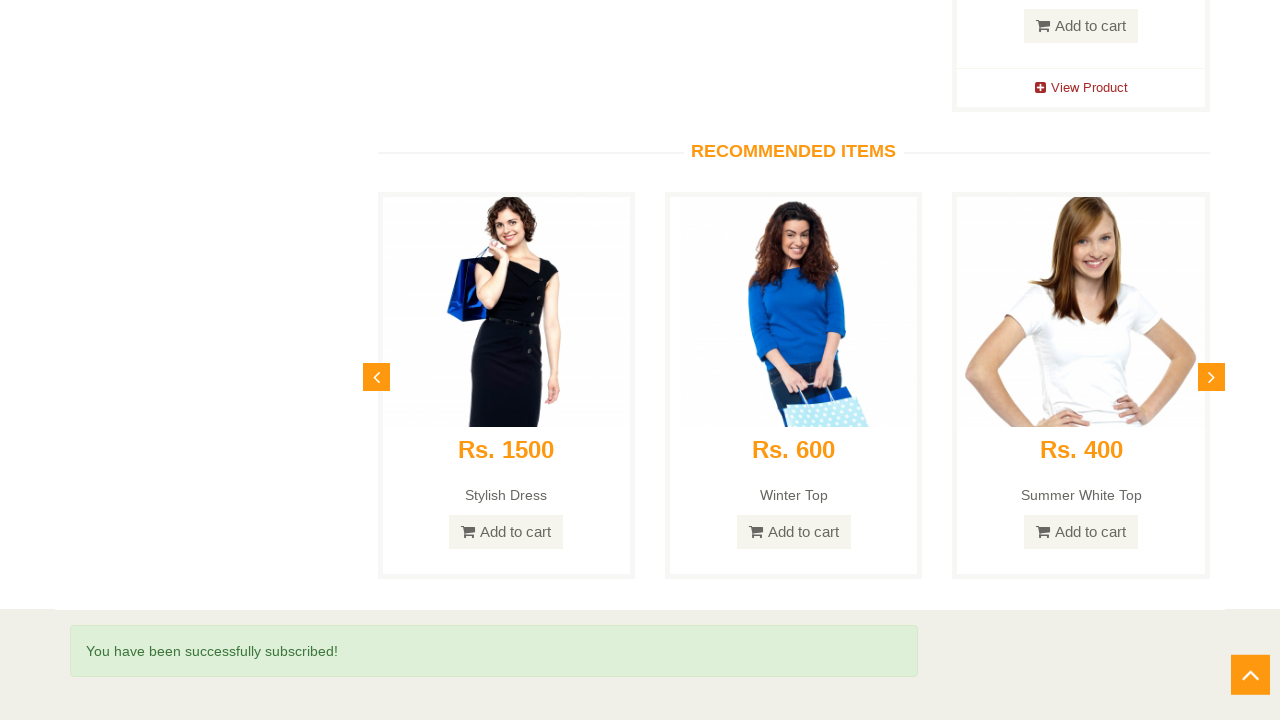

Verified success message contains expected subscription confirmation text
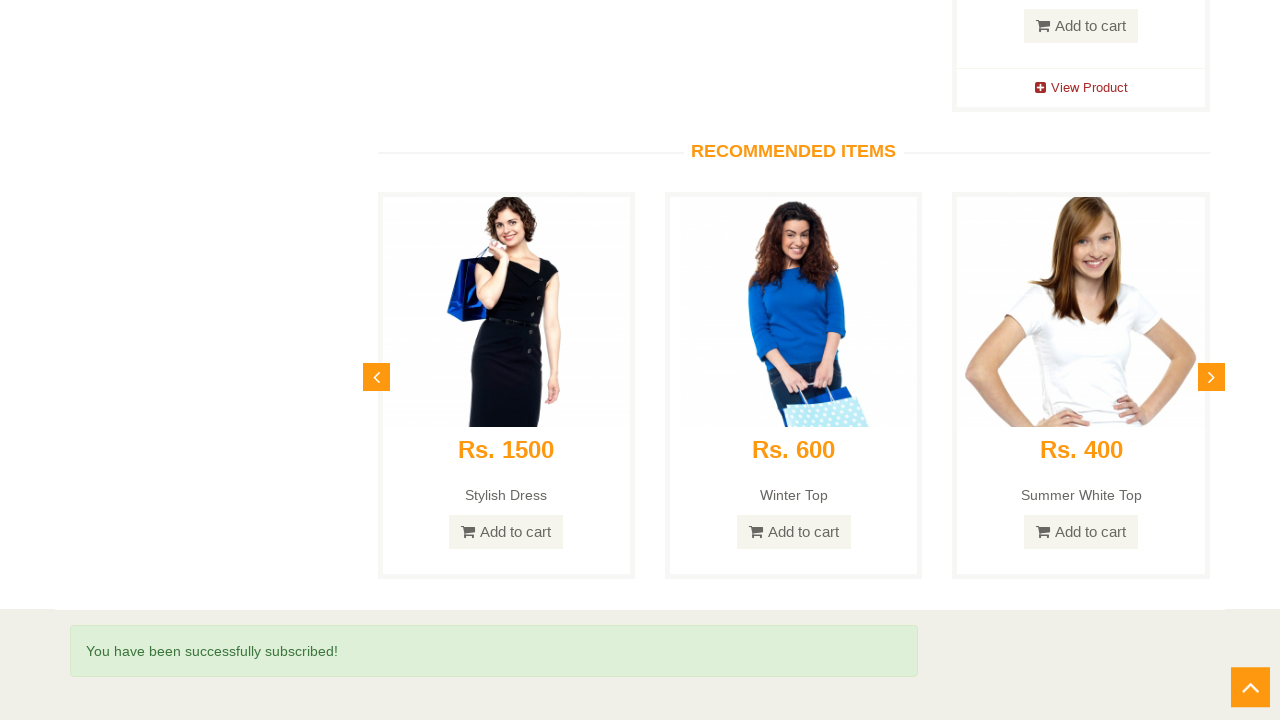

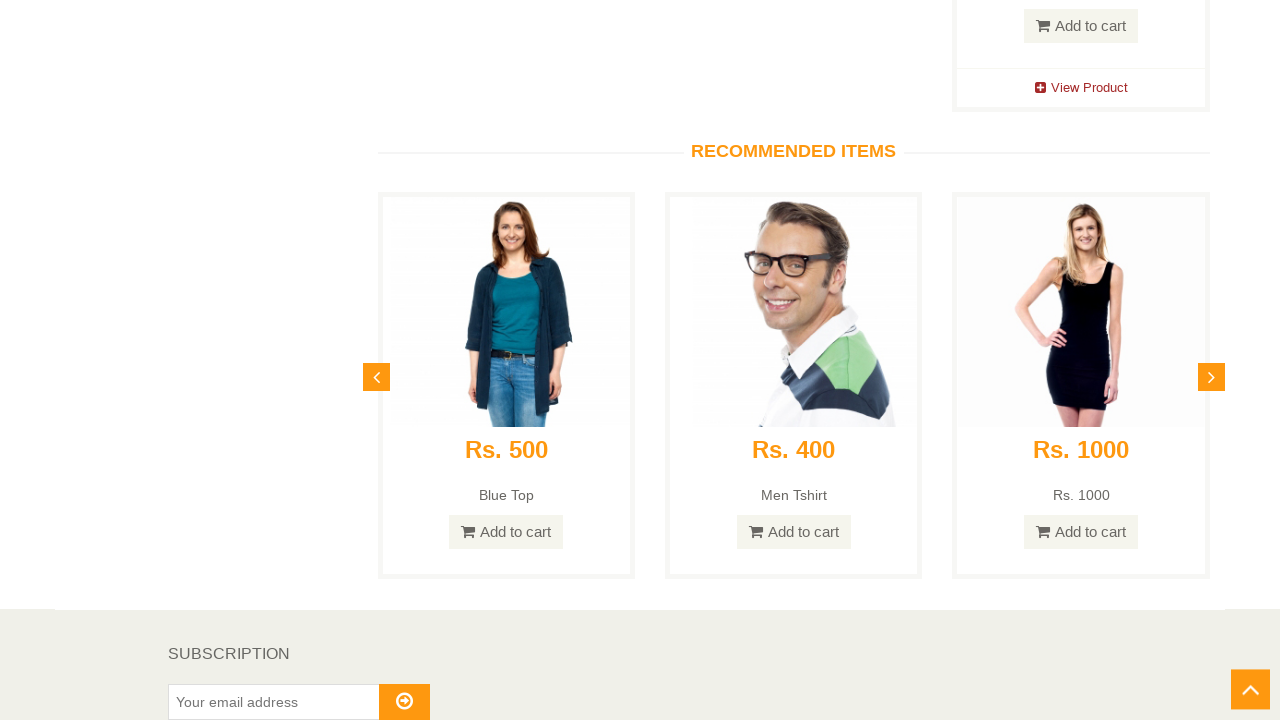